Tests browser navigation commands by navigating between two URLs, going back, forward, and refreshing the page to demonstrate Selenium navigation capabilities.

Starting URL: https://demo.nopcommerce.com/

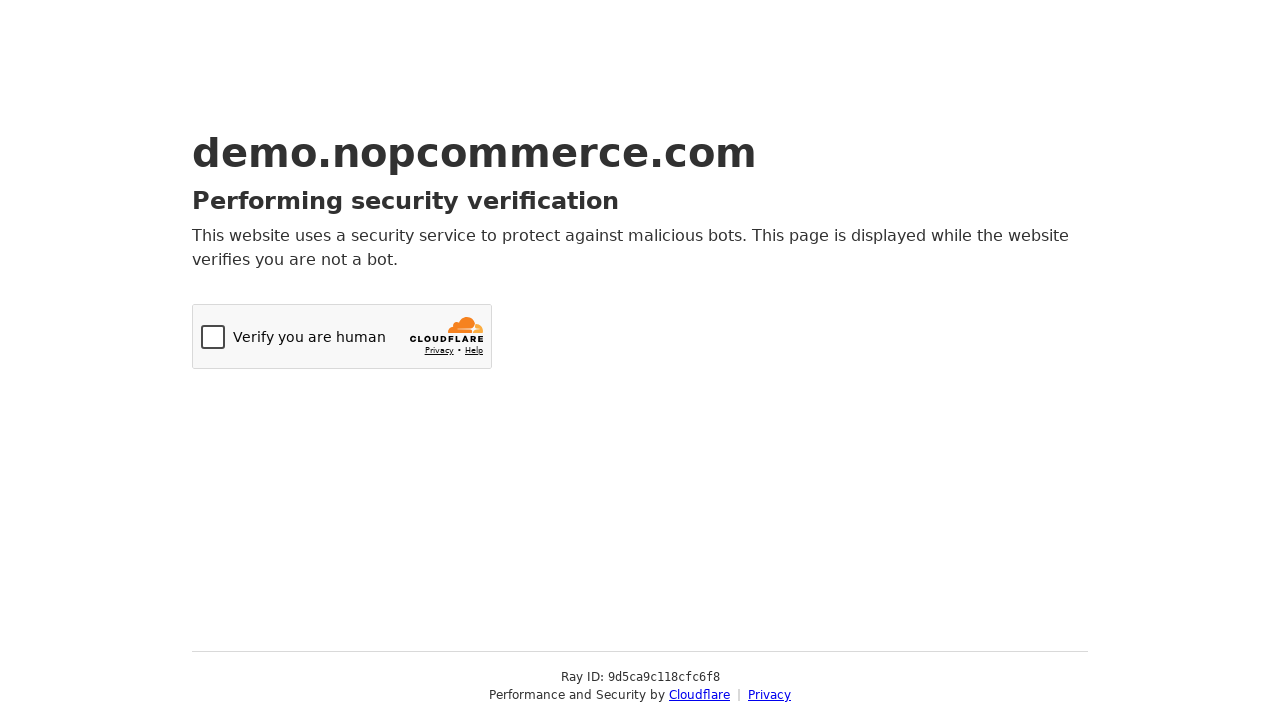

Navigated to OrangeHRM login page
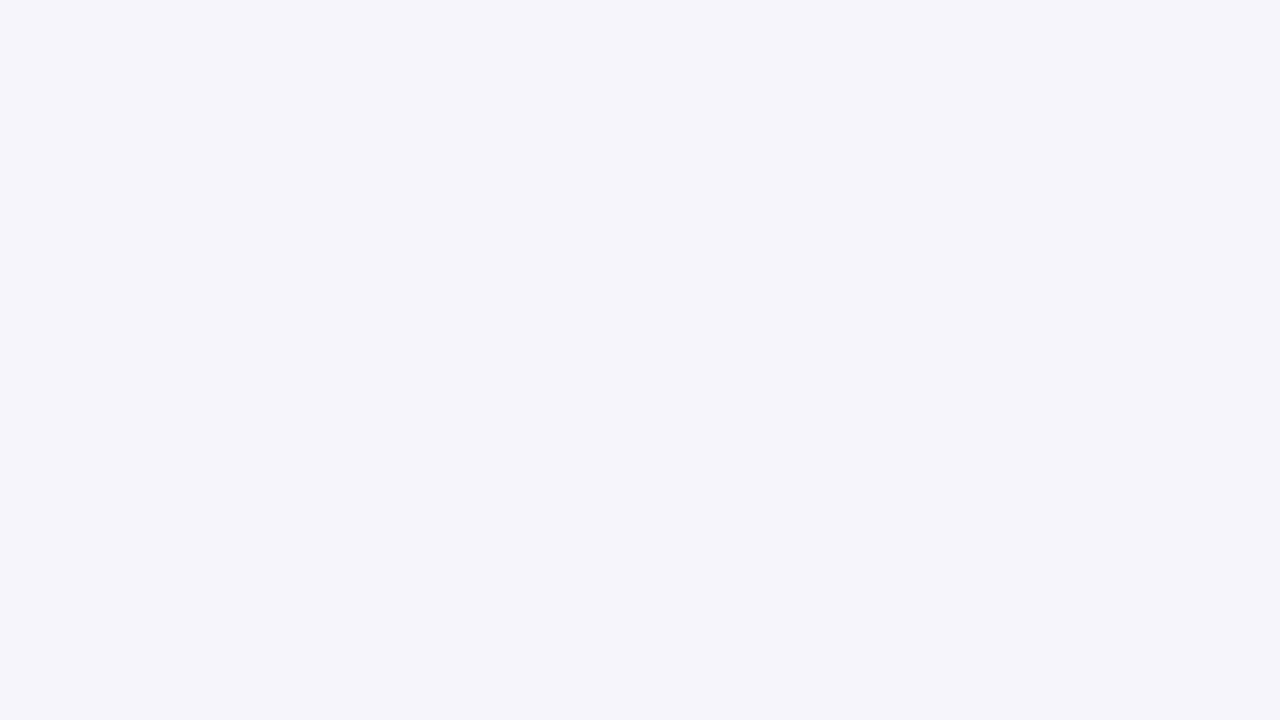

Navigated back to nopCommerce home page
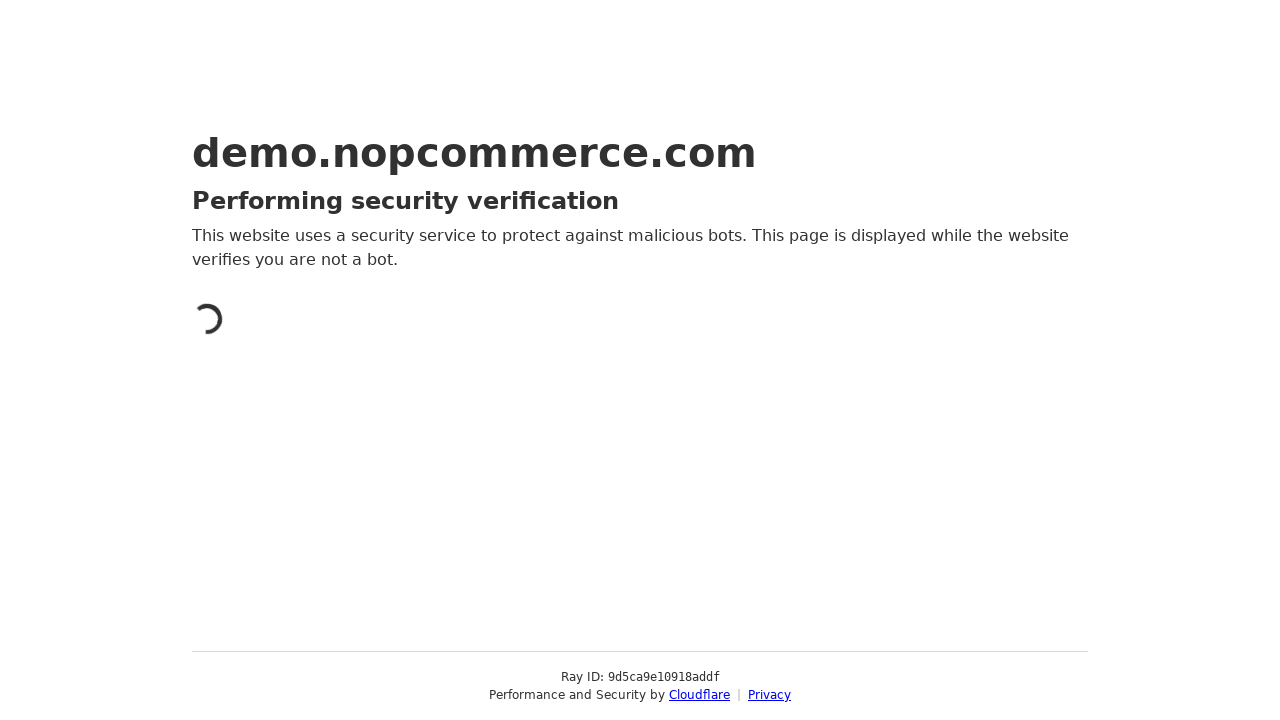

Navigated forward to OrangeHRM login page
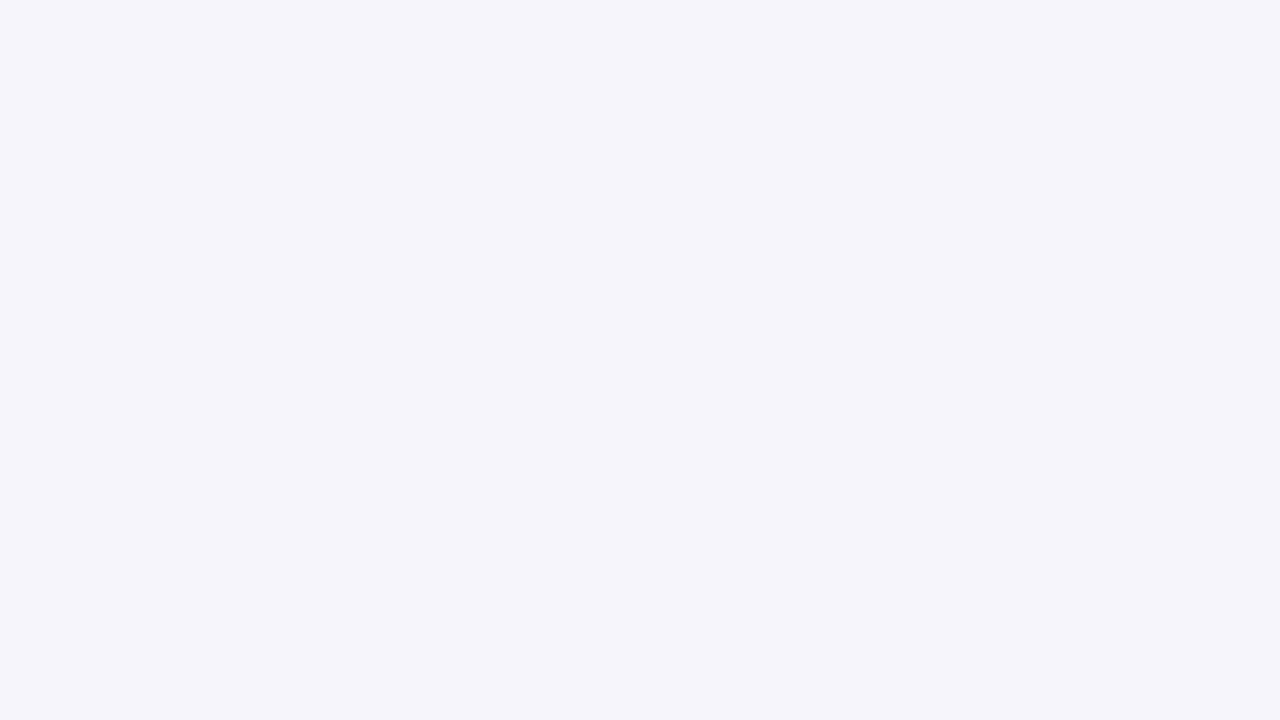

Refreshed the current page
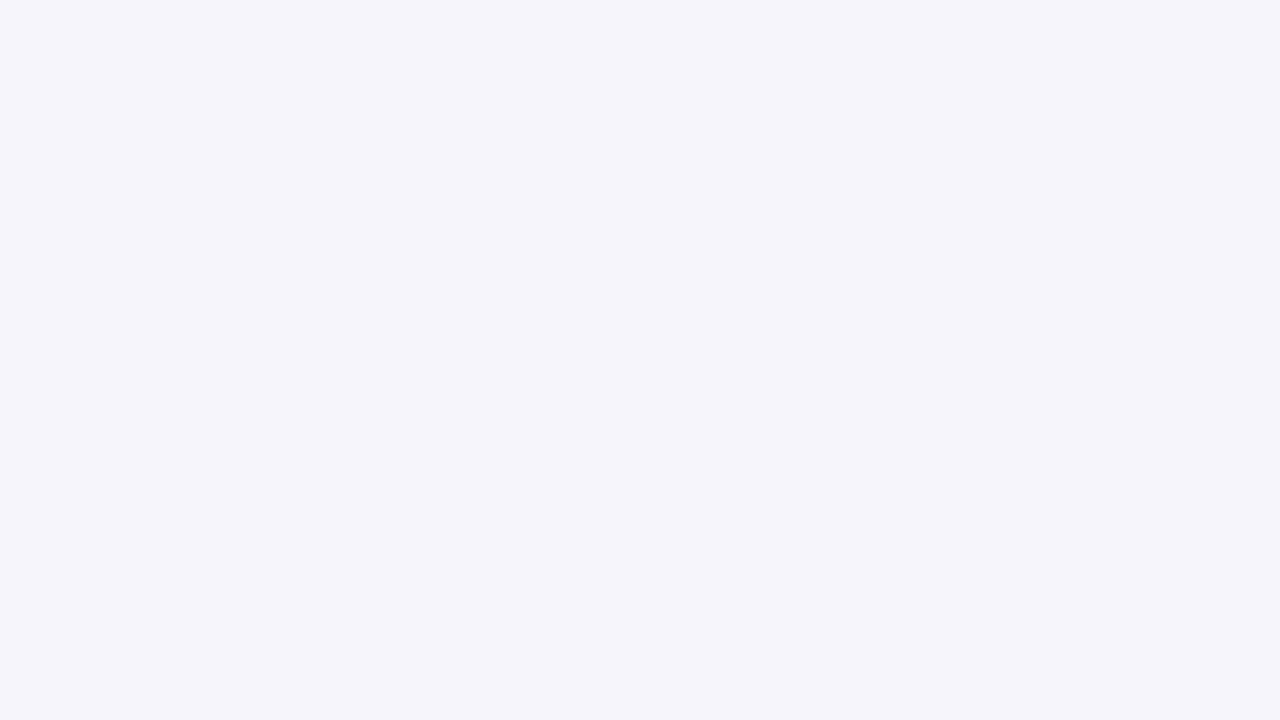

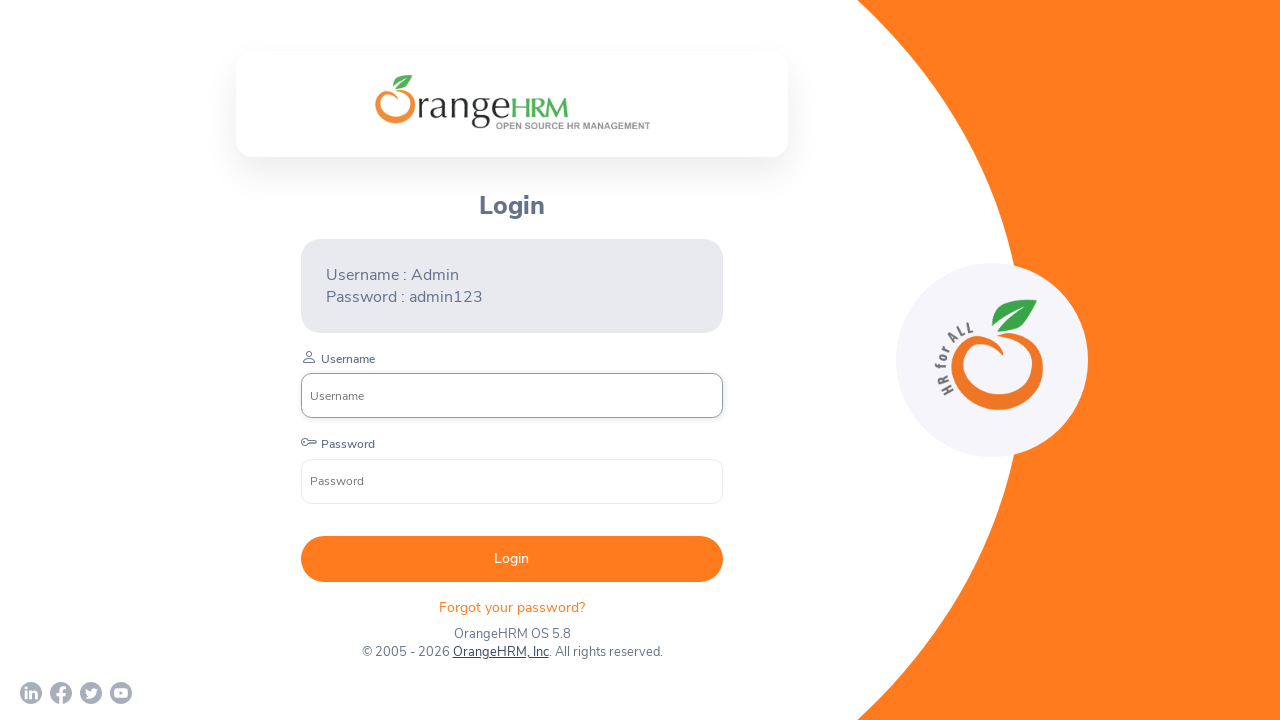